Verifies that the page title is "OrangeHRM"

Starting URL: https://opensource-demo.orangehrmlive.com/web/index.php/auth/login

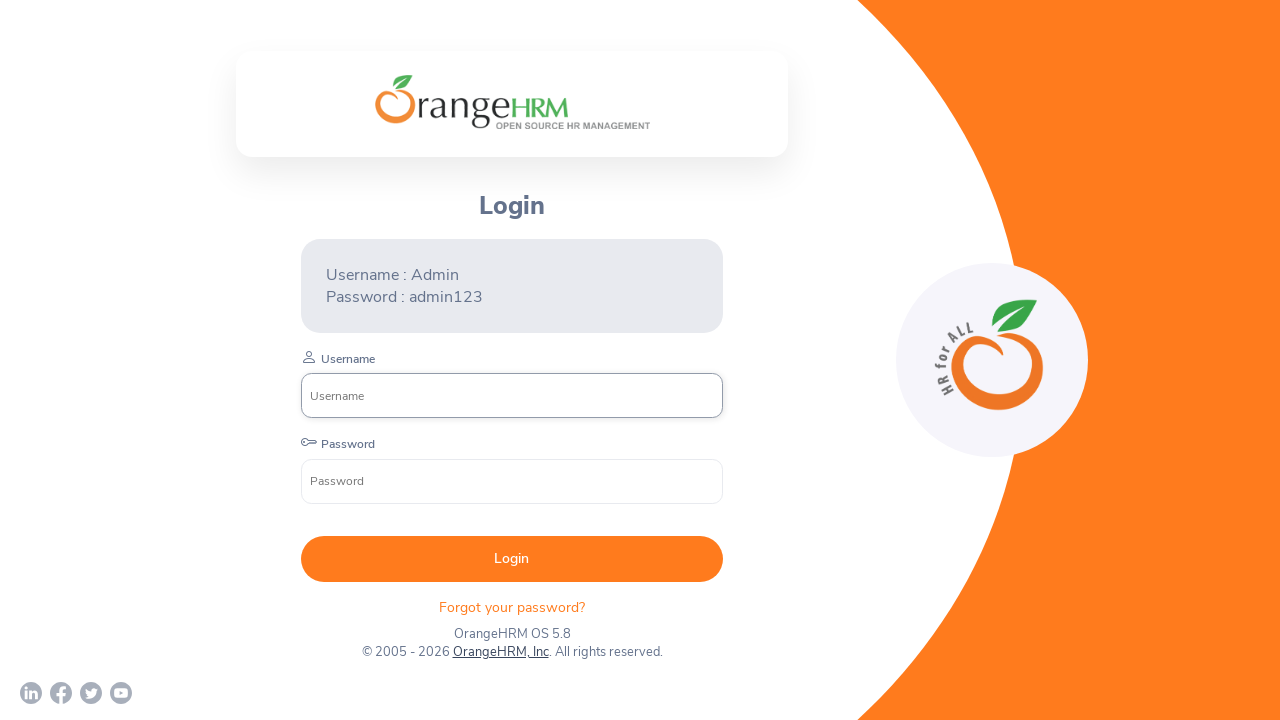

Navigated to OrangeHRM login page
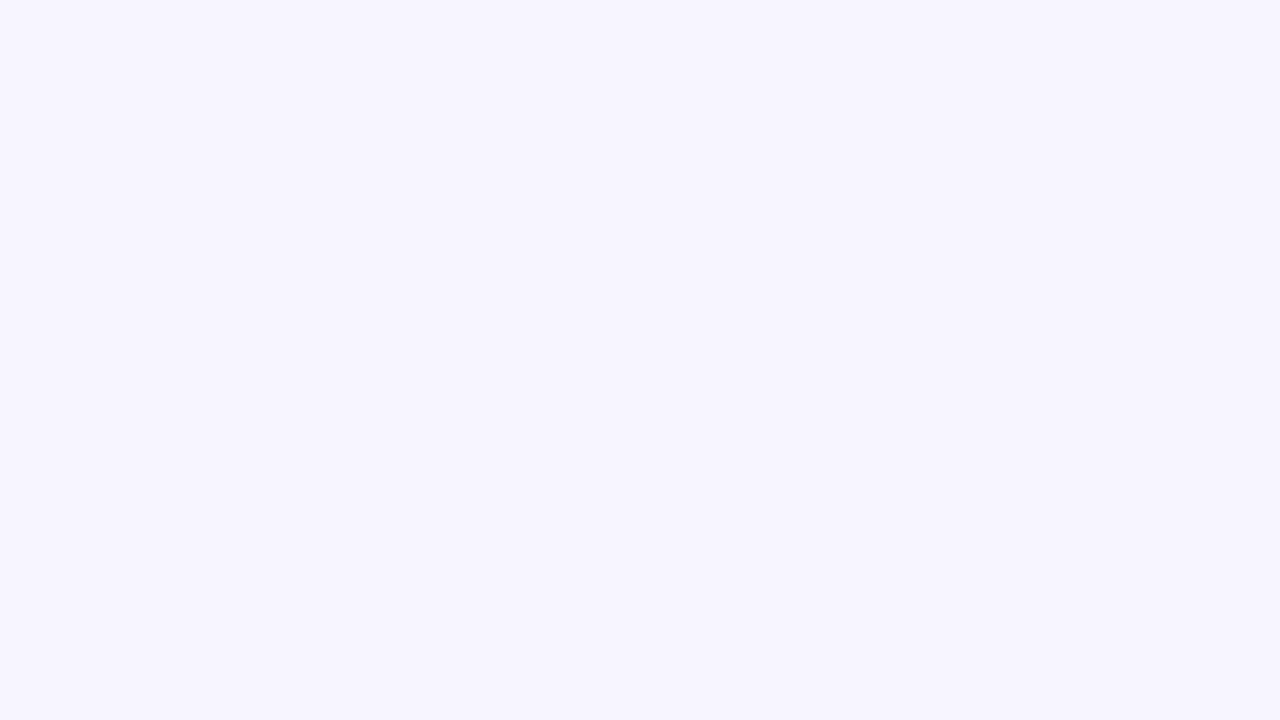

Verified page title is 'OrangeHRM'
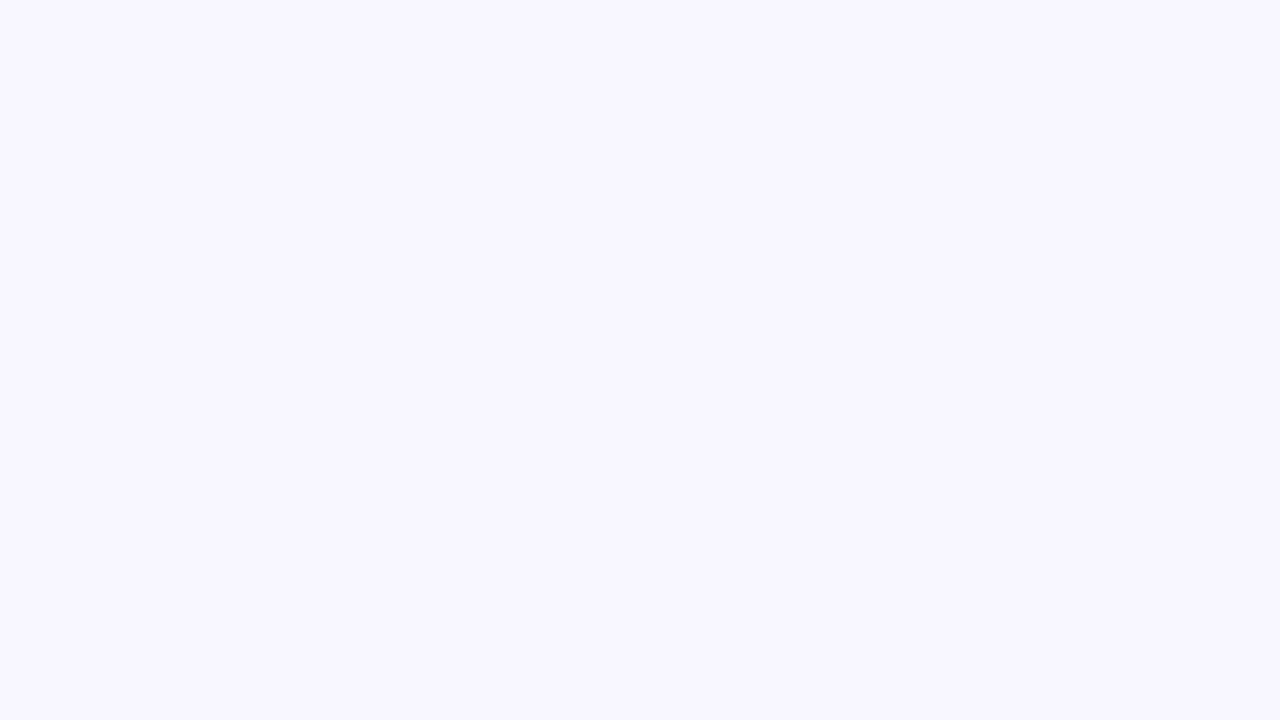

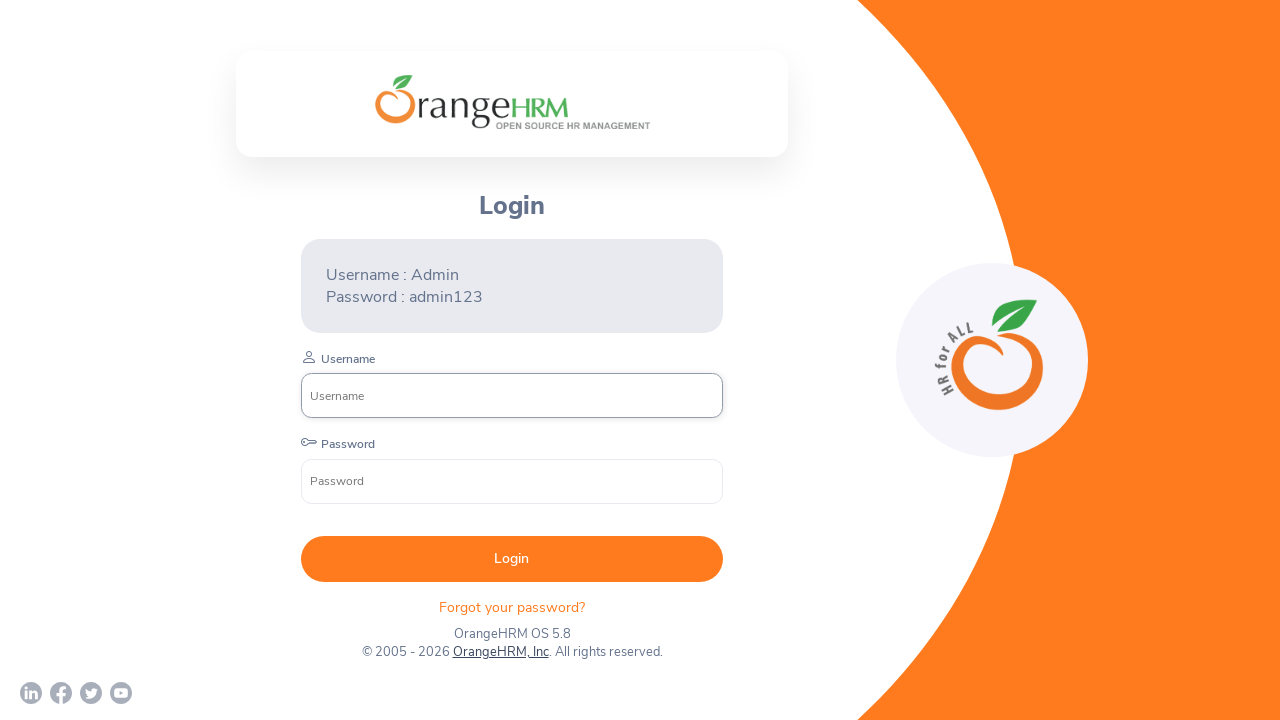